Tests that the complete all checkbox updates state when items are individually completed or cleared

Starting URL: https://demo.playwright.dev/todomvc

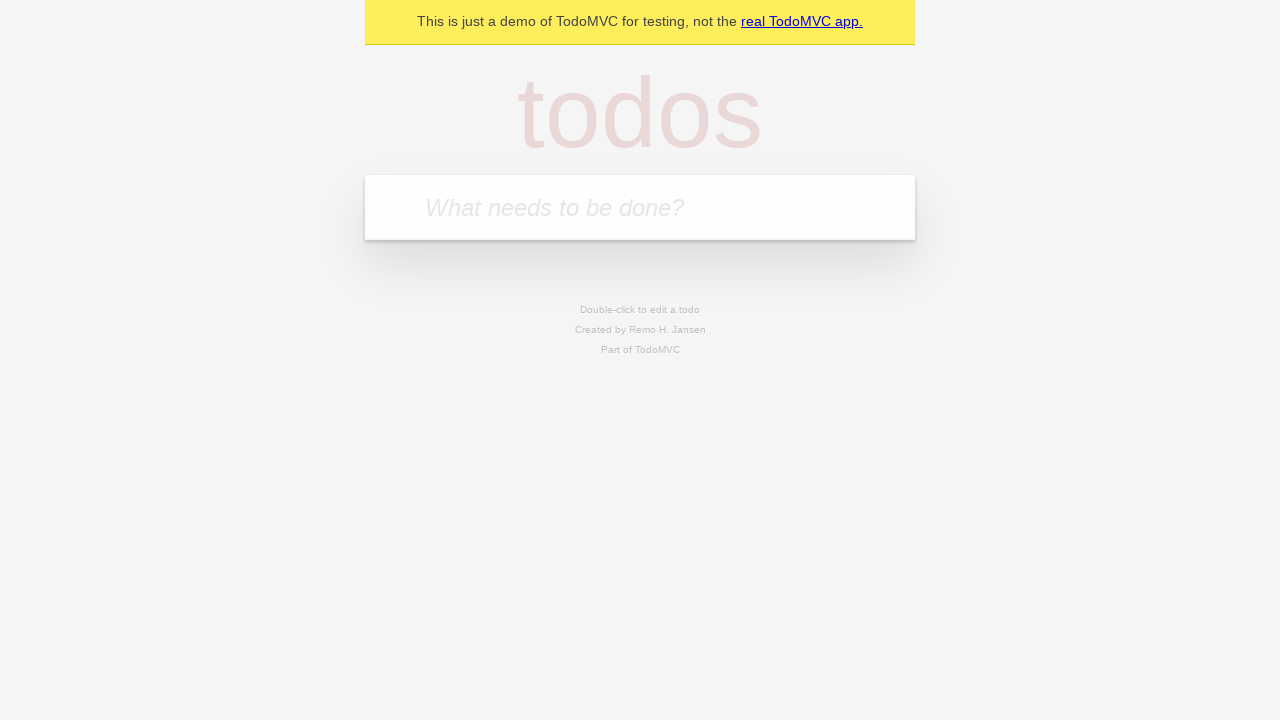

Filled todo input with 'buy some cheese' on internal:attr=[placeholder="What needs to be done?"i]
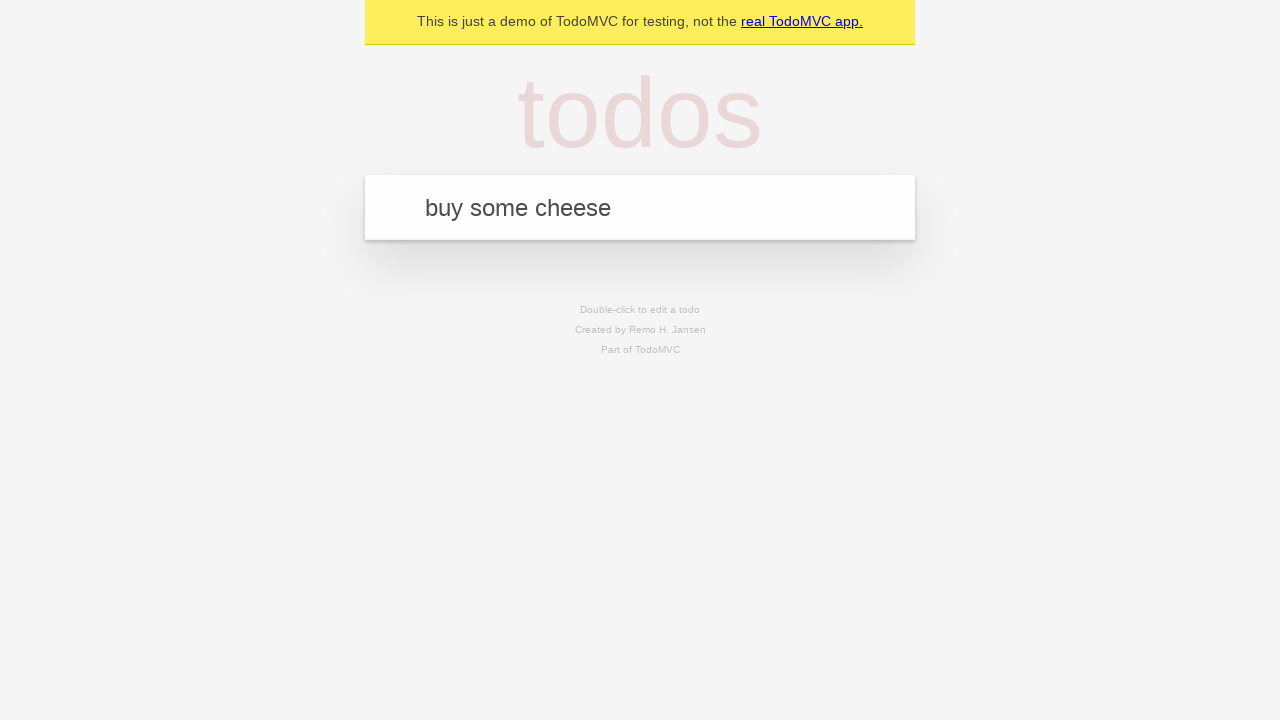

Pressed Enter to add first todo on internal:attr=[placeholder="What needs to be done?"i]
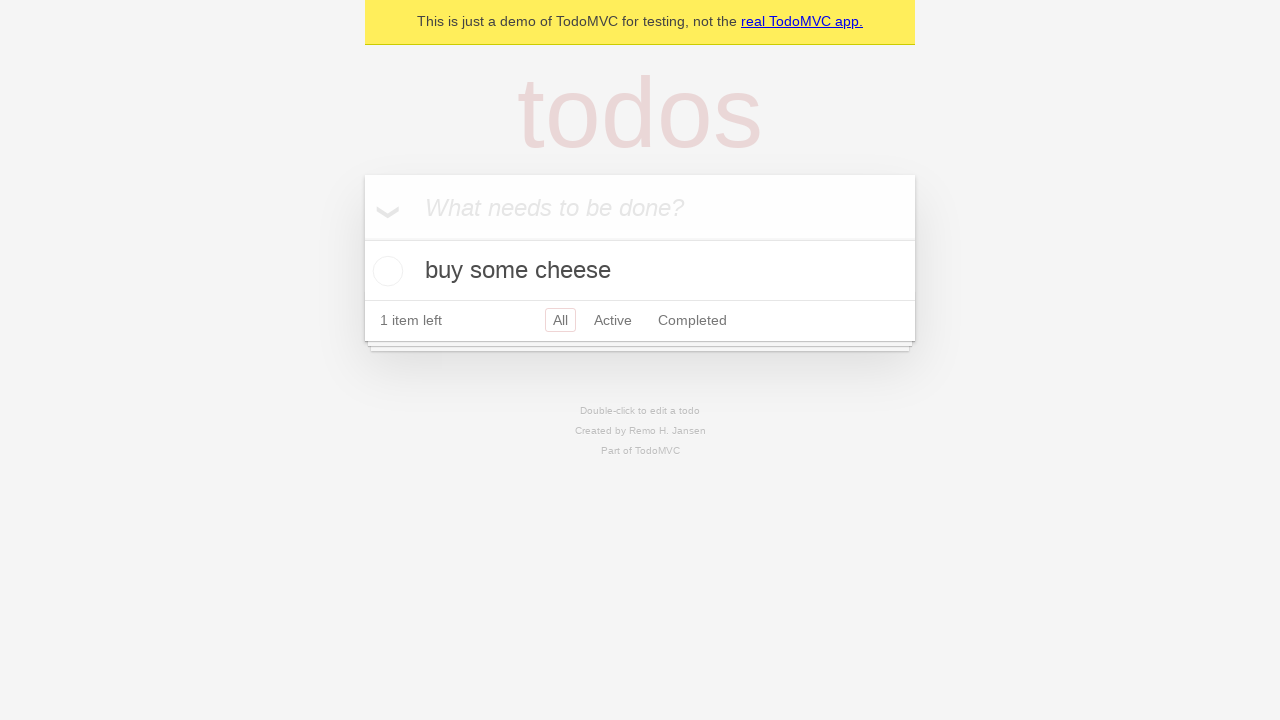

Filled todo input with 'feed the cat' on internal:attr=[placeholder="What needs to be done?"i]
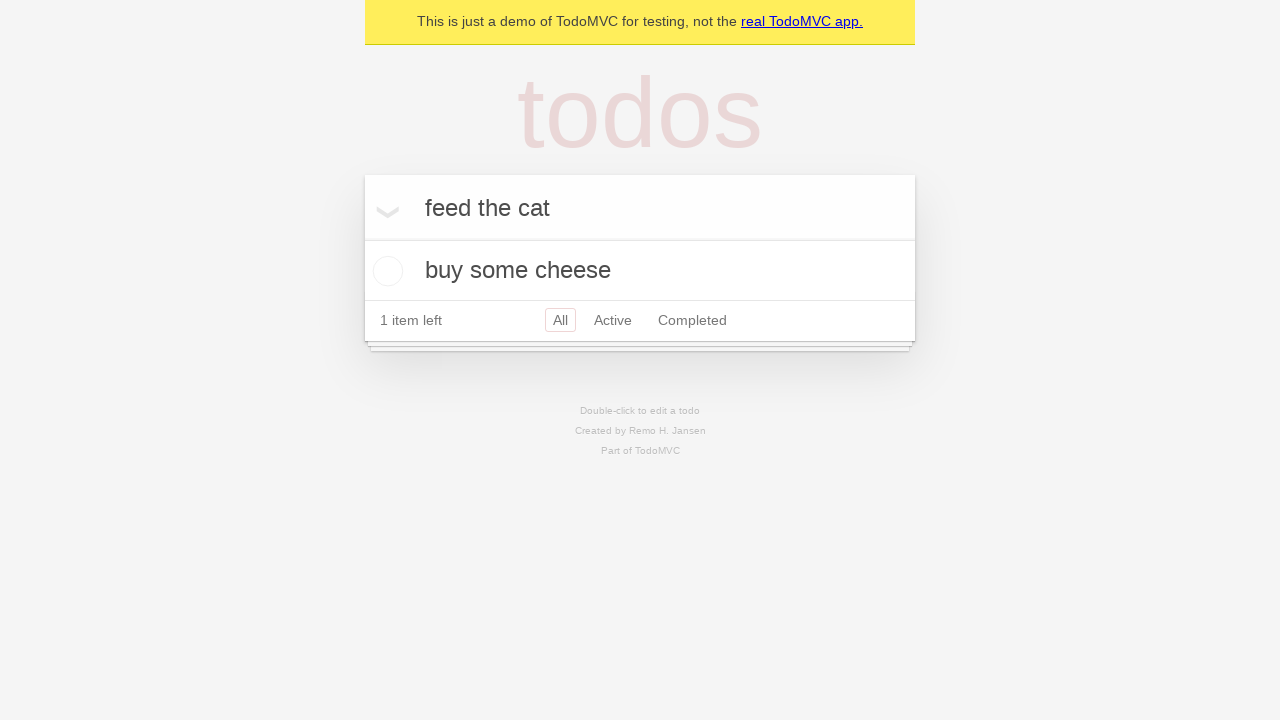

Pressed Enter to add second todo on internal:attr=[placeholder="What needs to be done?"i]
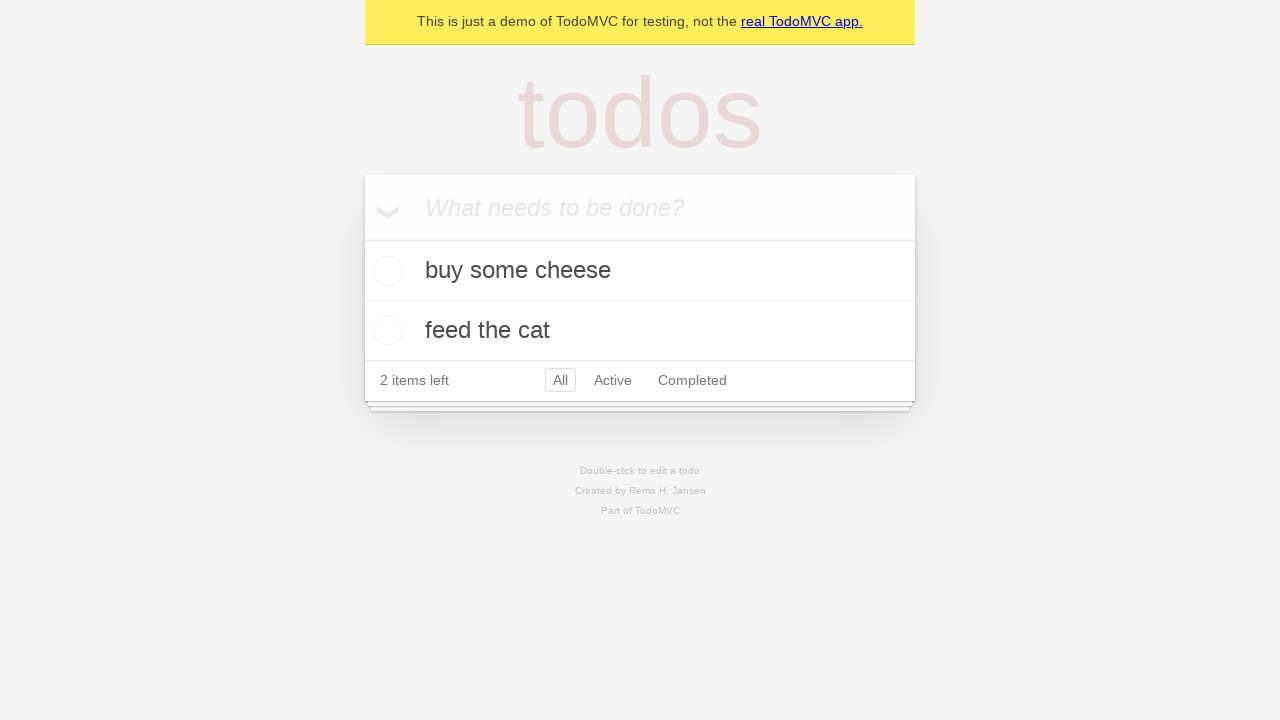

Filled todo input with 'book a doctors appointment' on internal:attr=[placeholder="What needs to be done?"i]
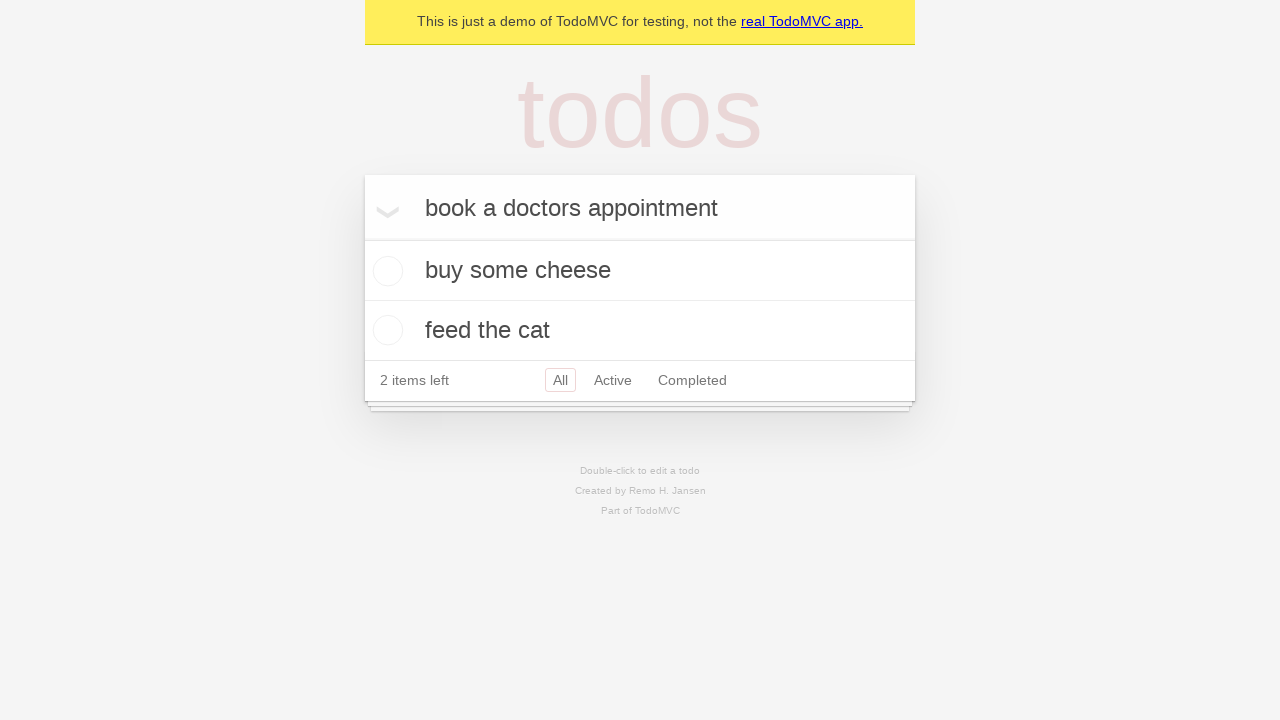

Pressed Enter to add third todo on internal:attr=[placeholder="What needs to be done?"i]
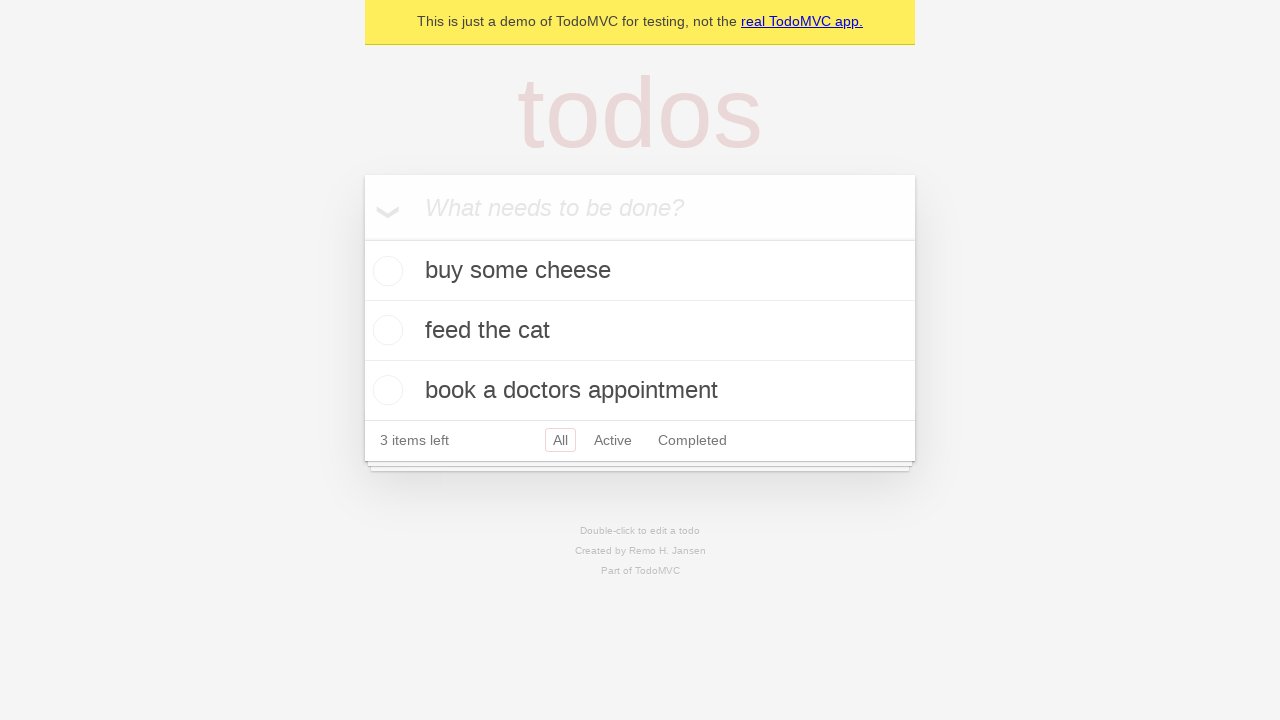

Checked 'Mark all as complete' checkbox at (362, 238) on internal:label="Mark all as complete"i
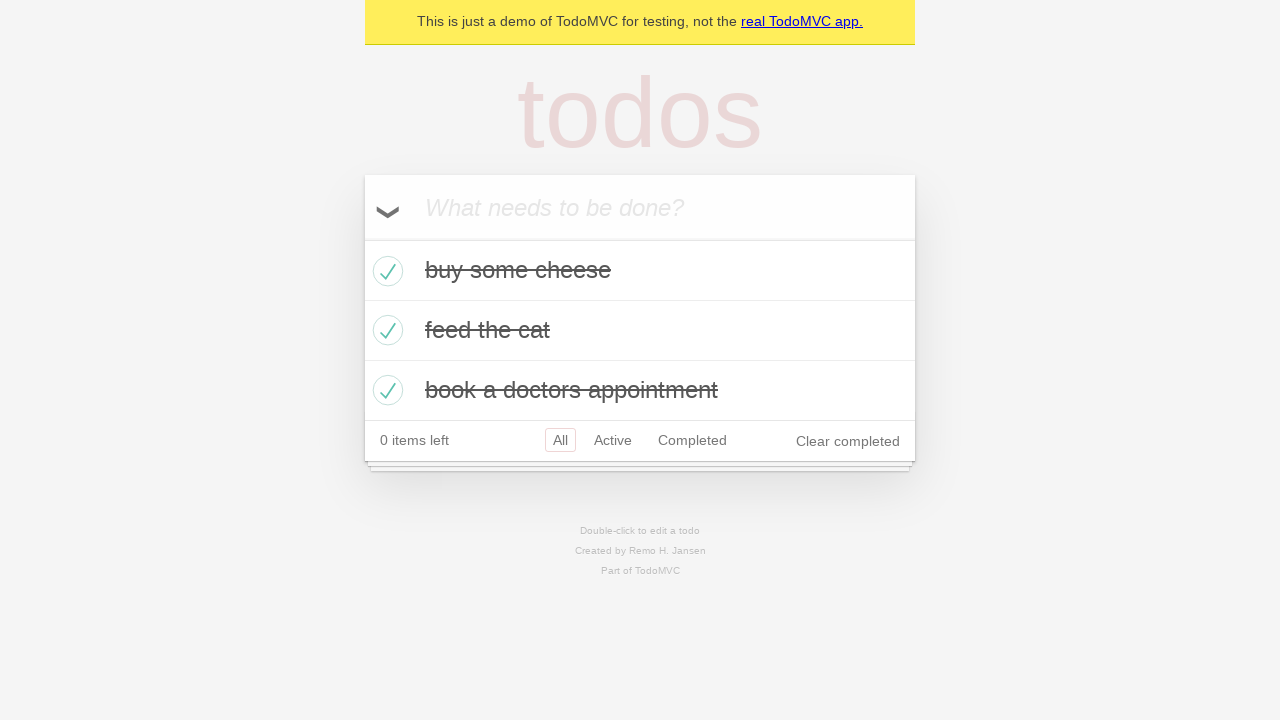

Unchecked first todo checkbox, marking it as incomplete at (385, 271) on [data-testid='todo-item'] >> nth=0 >> internal:role=checkbox
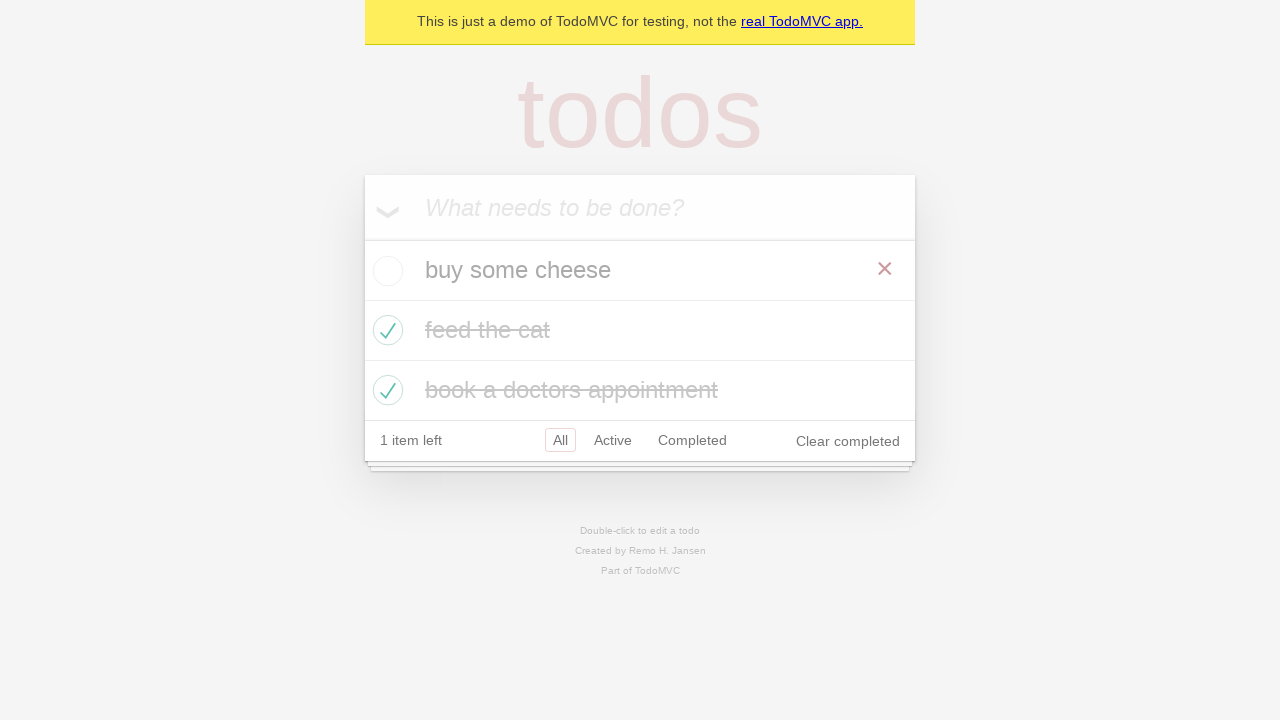

Checked first todo checkbox again, marking it as complete at (385, 271) on [data-testid='todo-item'] >> nth=0 >> internal:role=checkbox
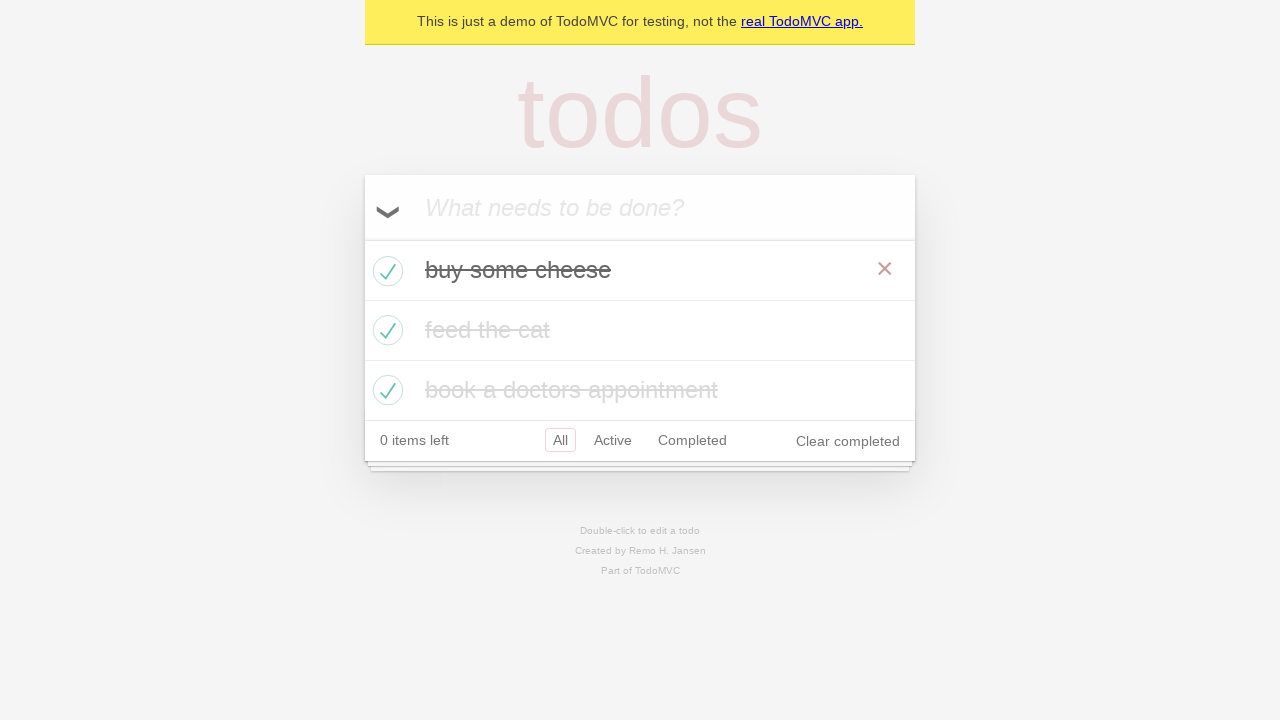

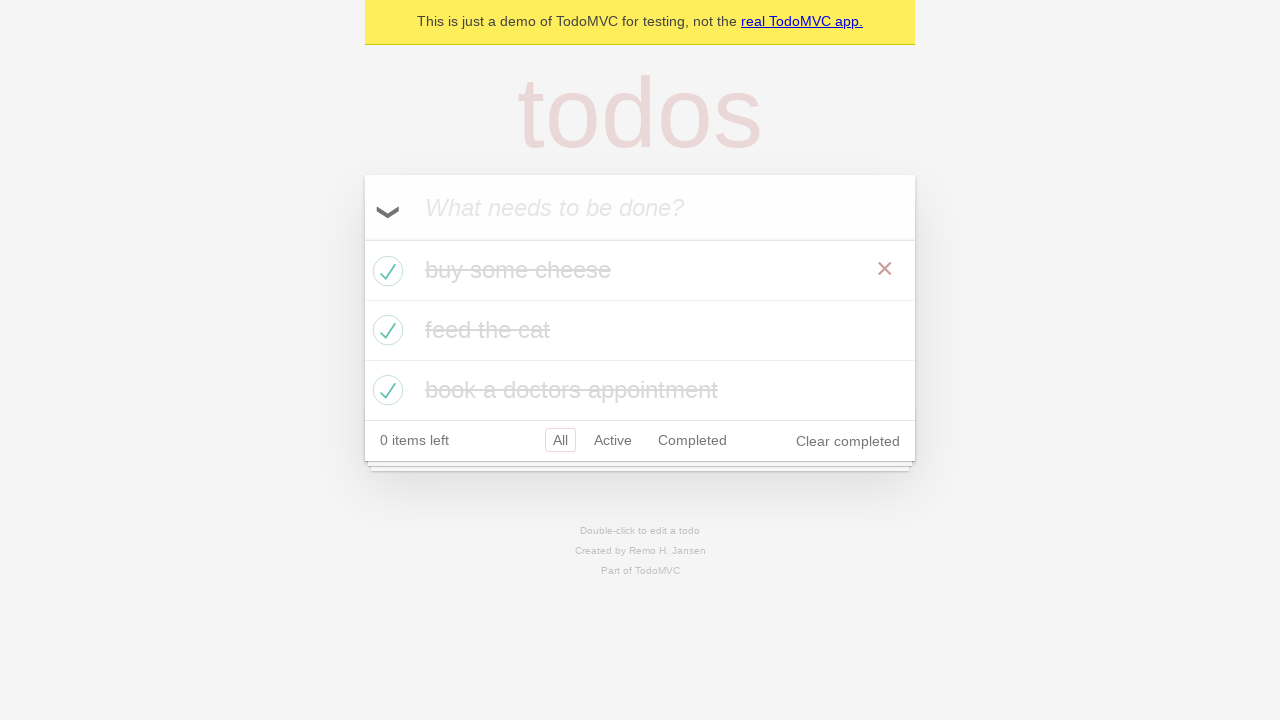